Tests file download functionality by navigating to a download page and clicking on a download link to trigger a file download.

Starting URL: https://the-internet.herokuapp.com/download

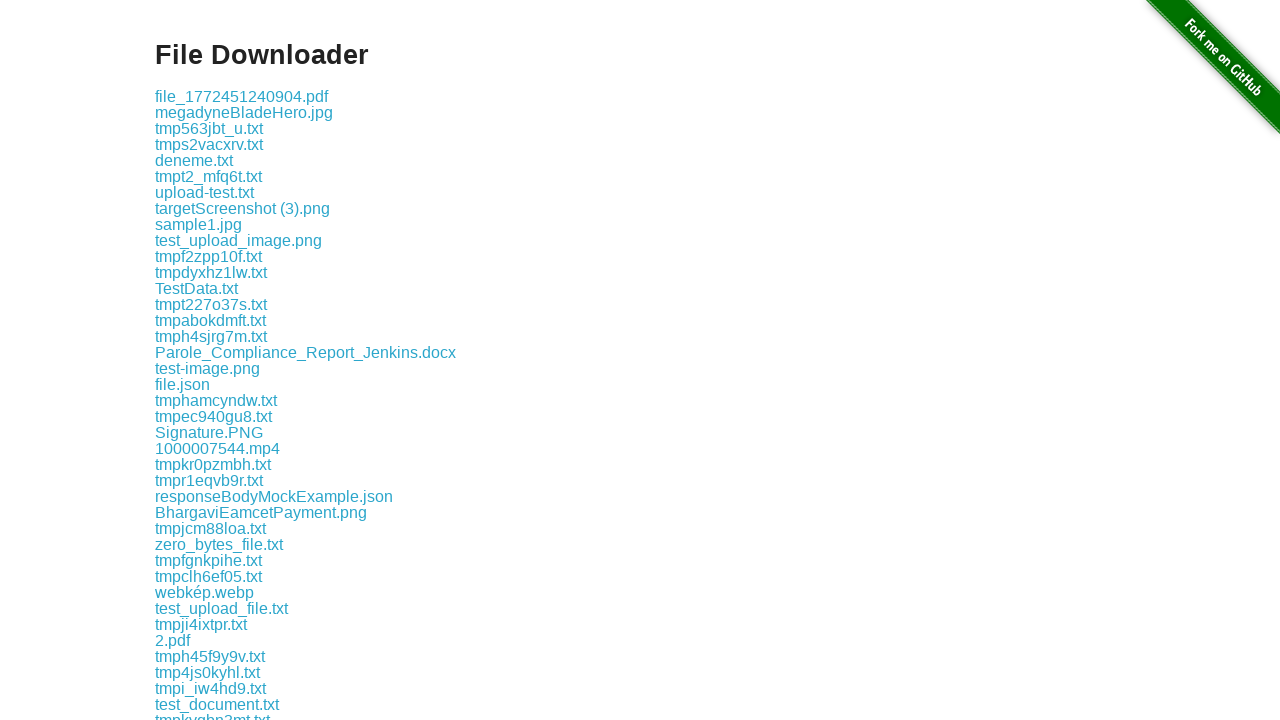

Download link element loaded on the page
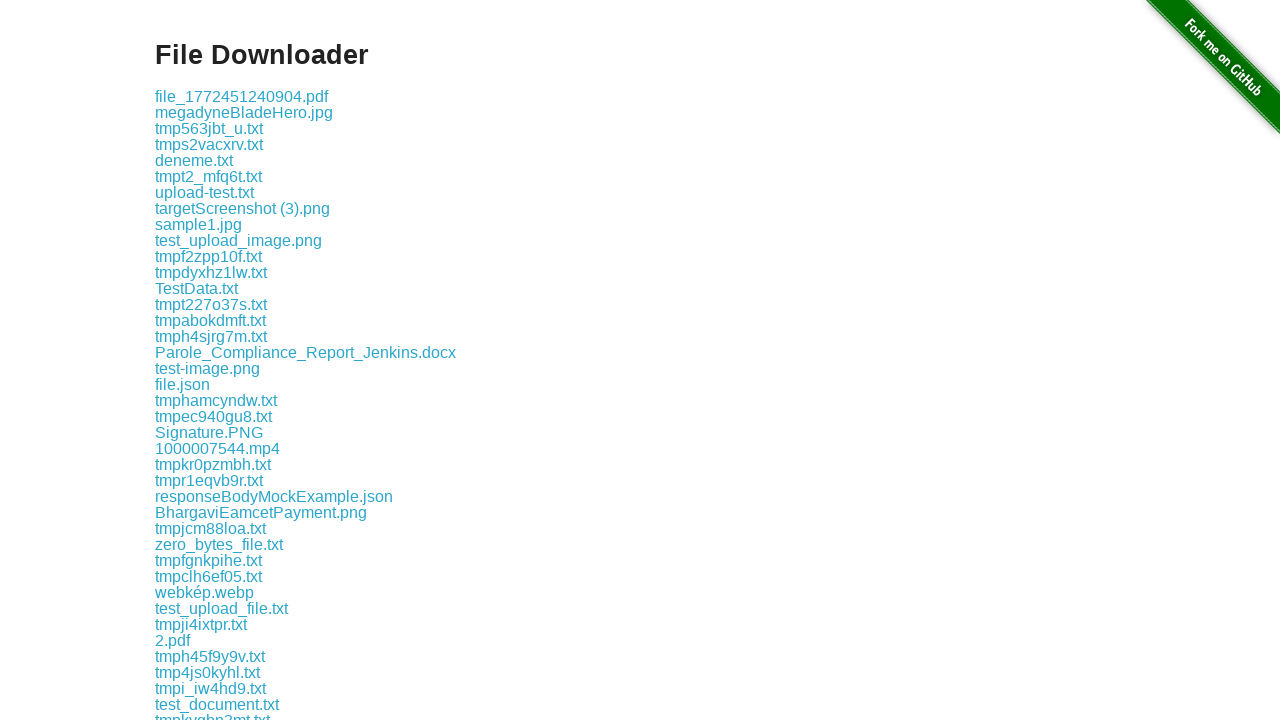

Clicked download link to trigger file download at (242, 96) on .example a
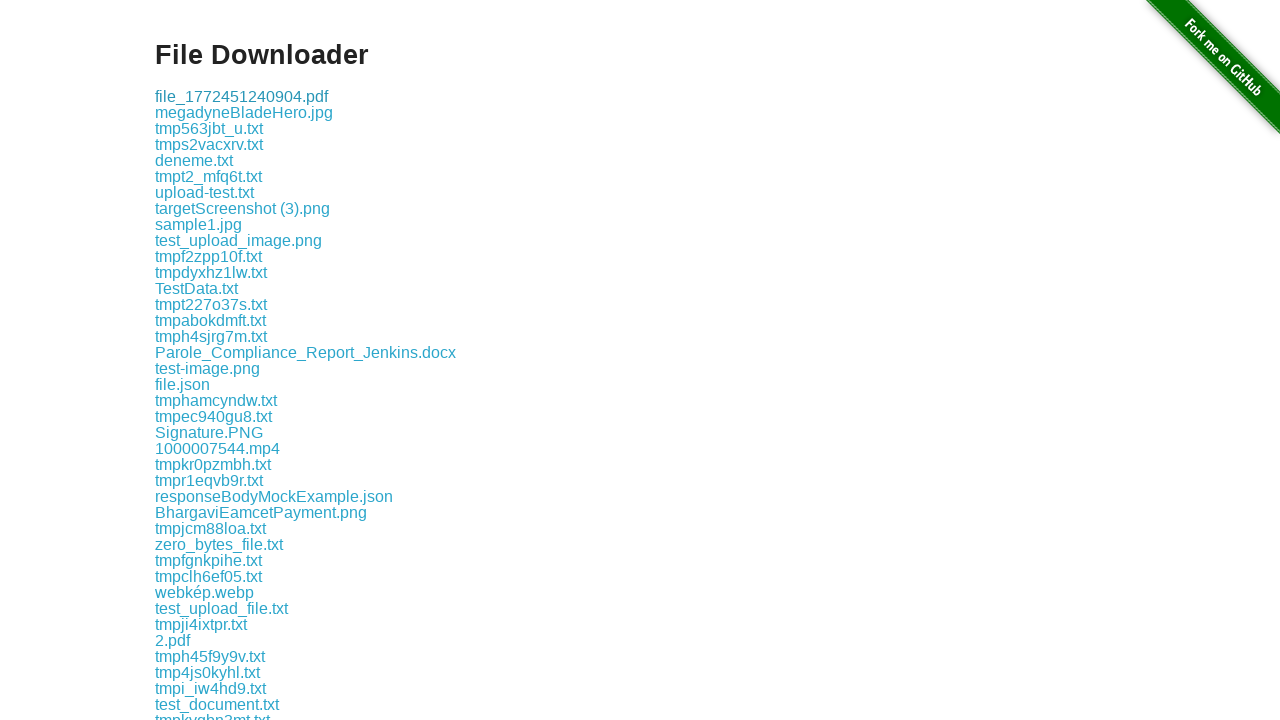

File download completed and captured
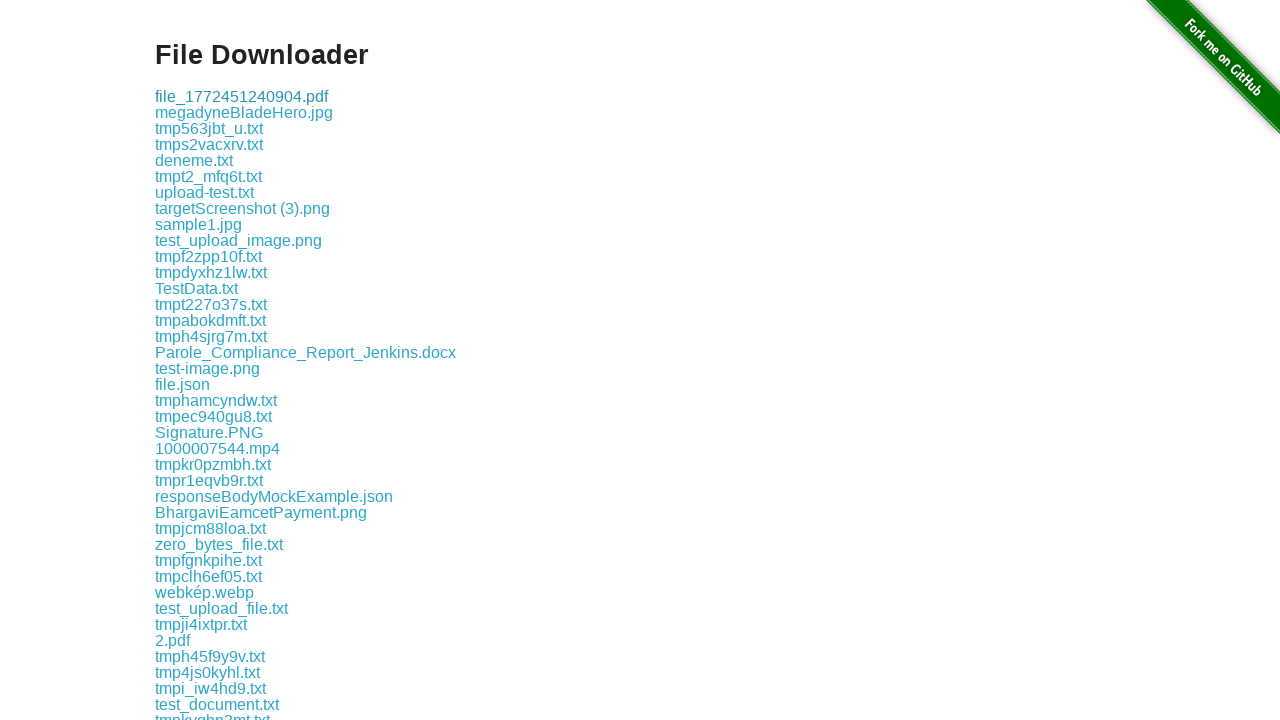

Retrieved downloaded file path
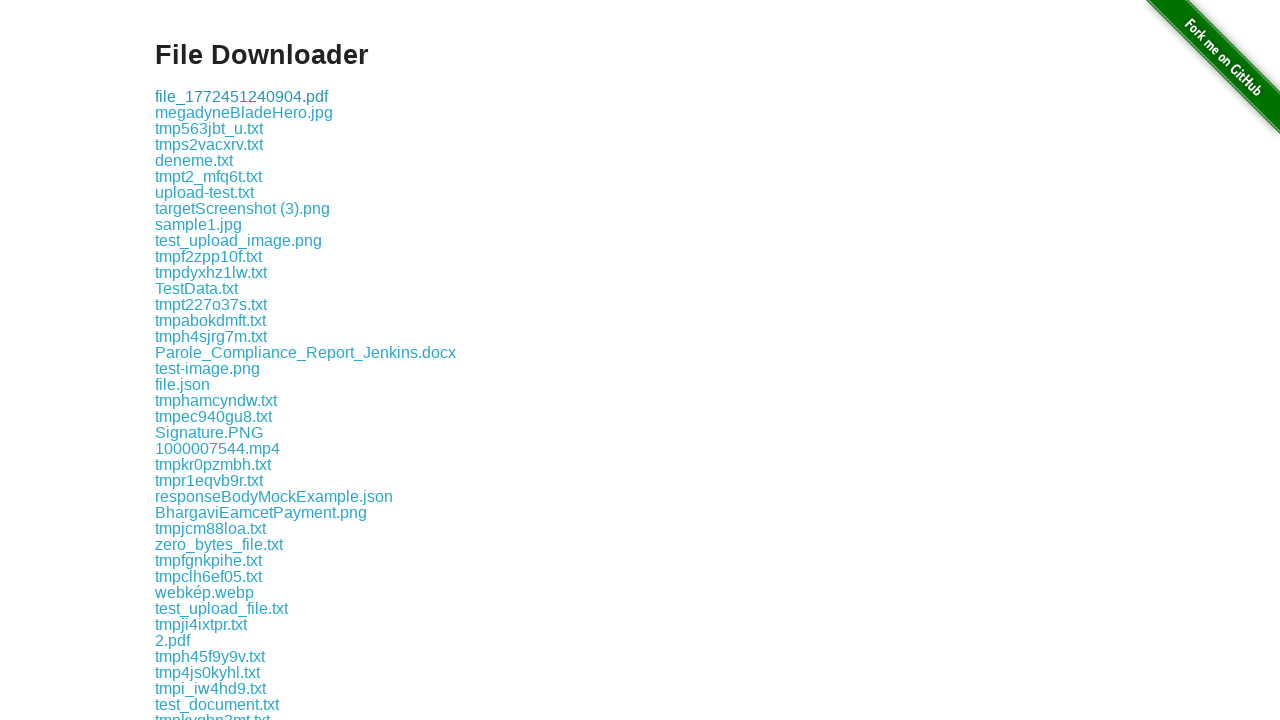

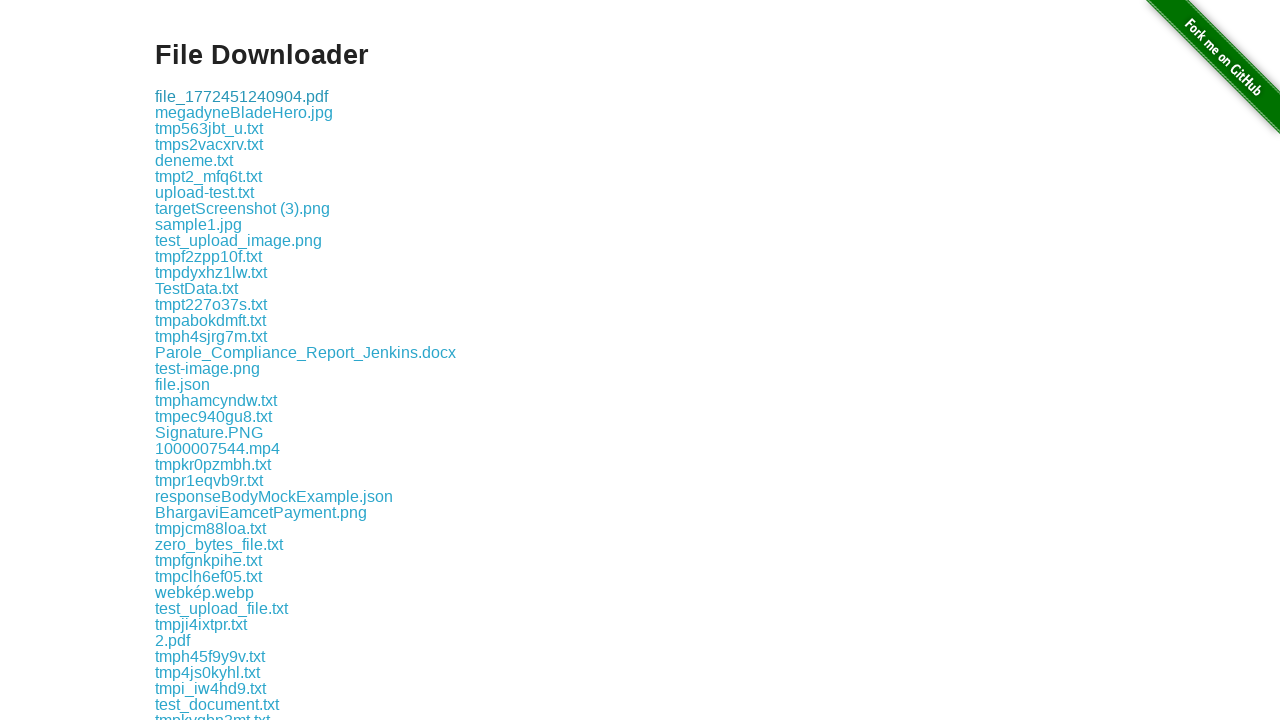